Tests popup window functionality by clicking a Twitter follow link and verifying a new popup window opens.

Starting URL: https://www.lambdatest.com/selenium-playground/window-popup-modal-demo

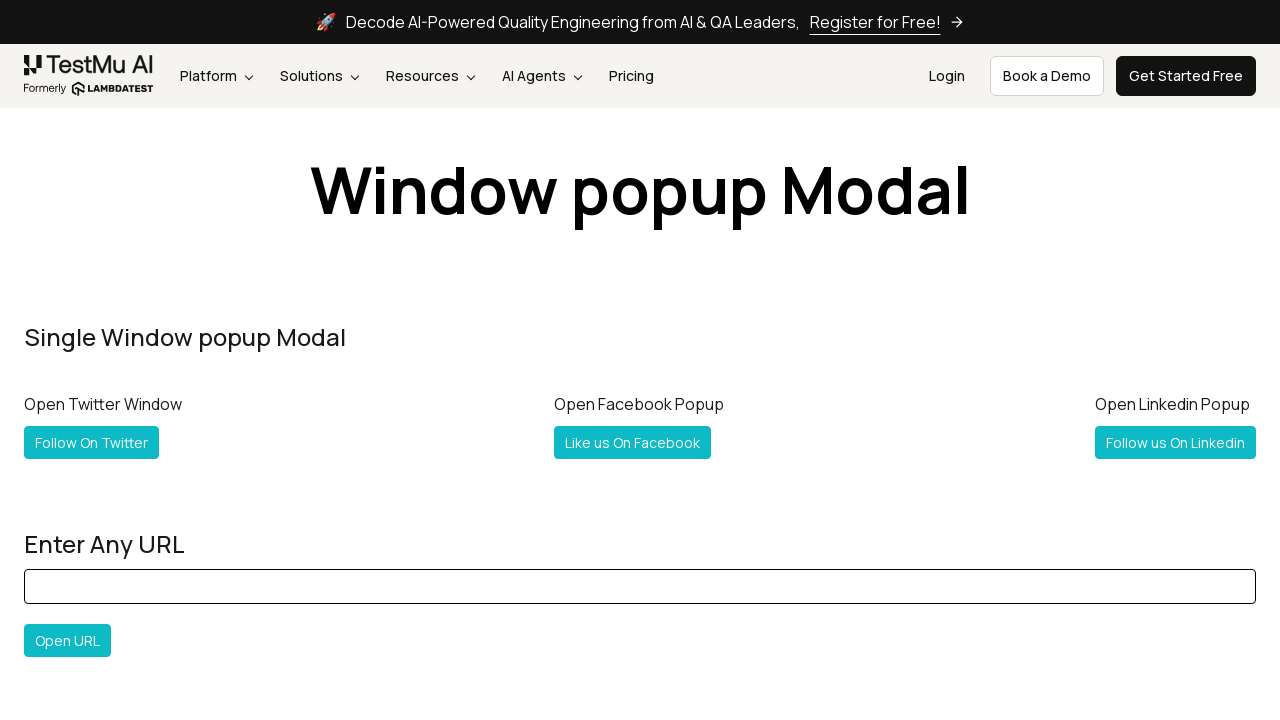

Clicked Twitter follow link and popup window opened at (92, 442) on a[title='Follow @Lambdatesting on Twitter']
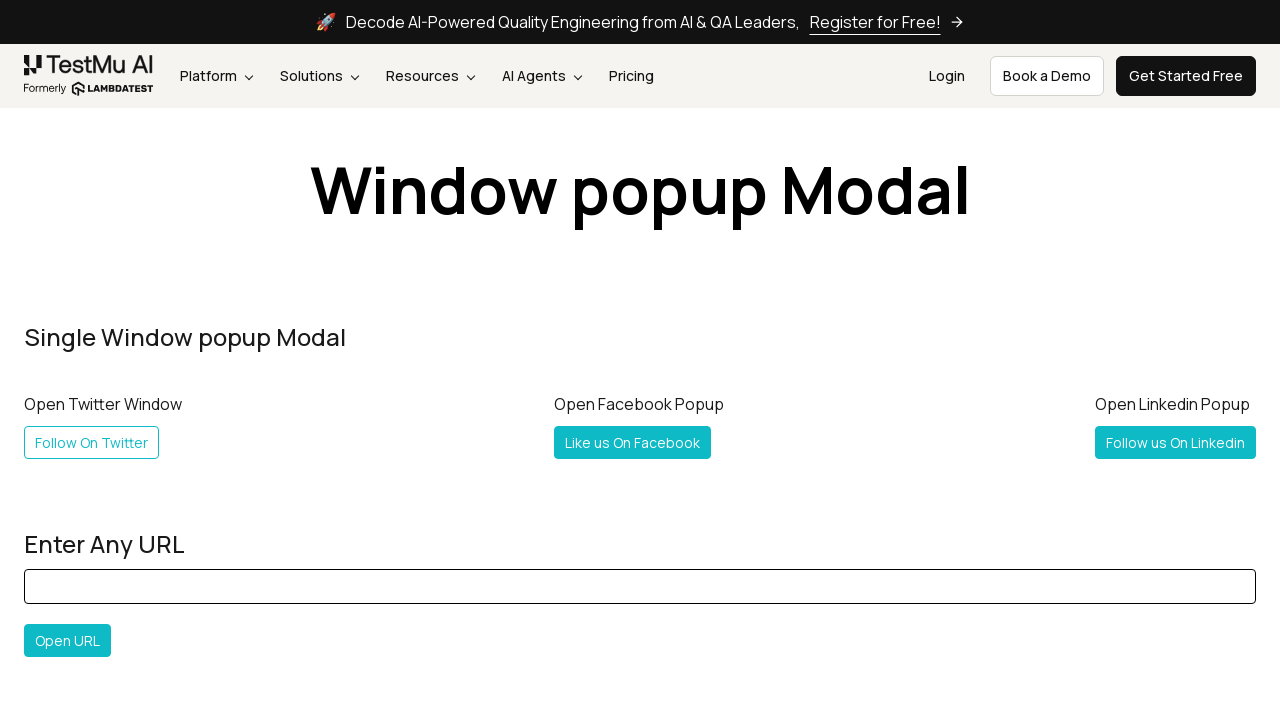

Retrieved new popup window object
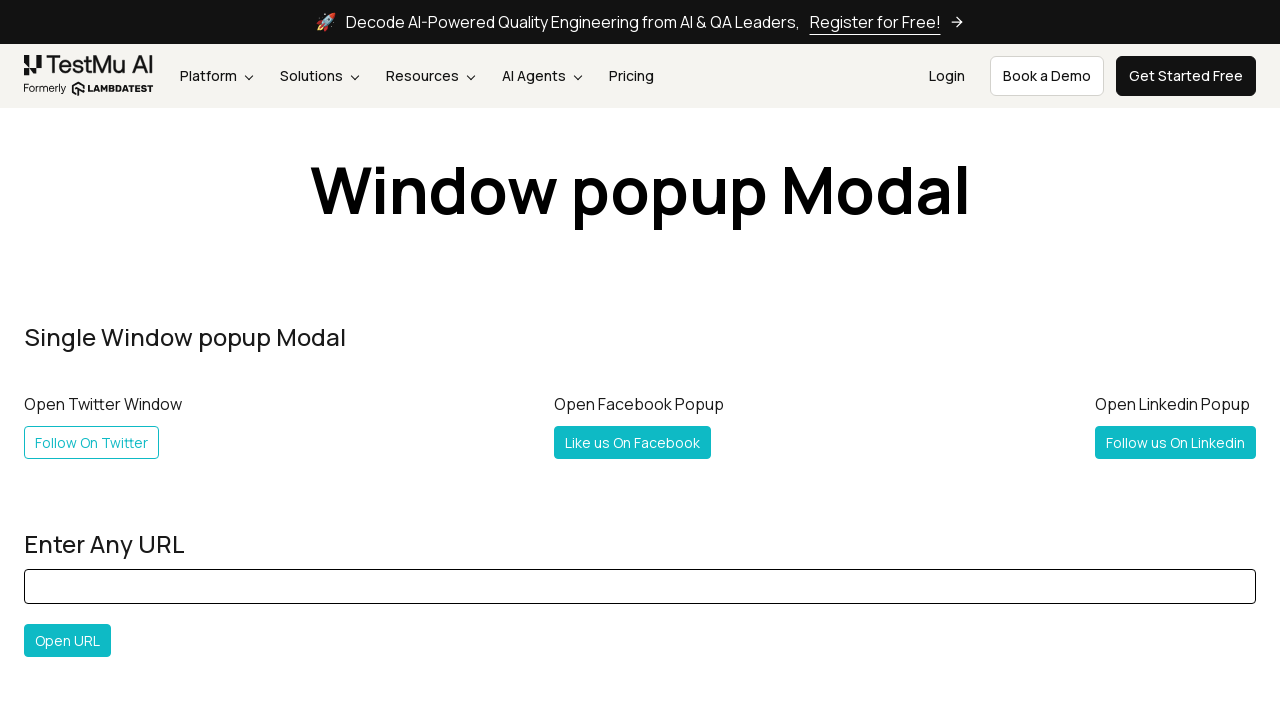

Popup window finished loading
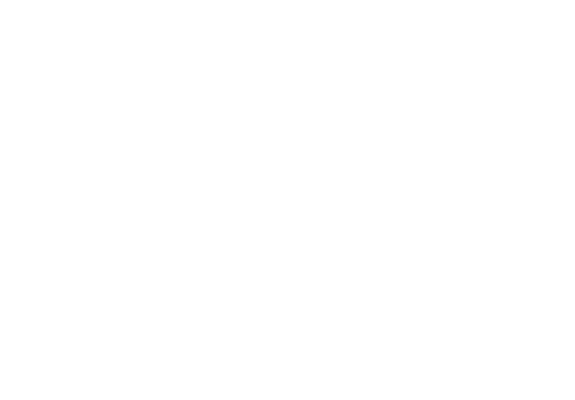

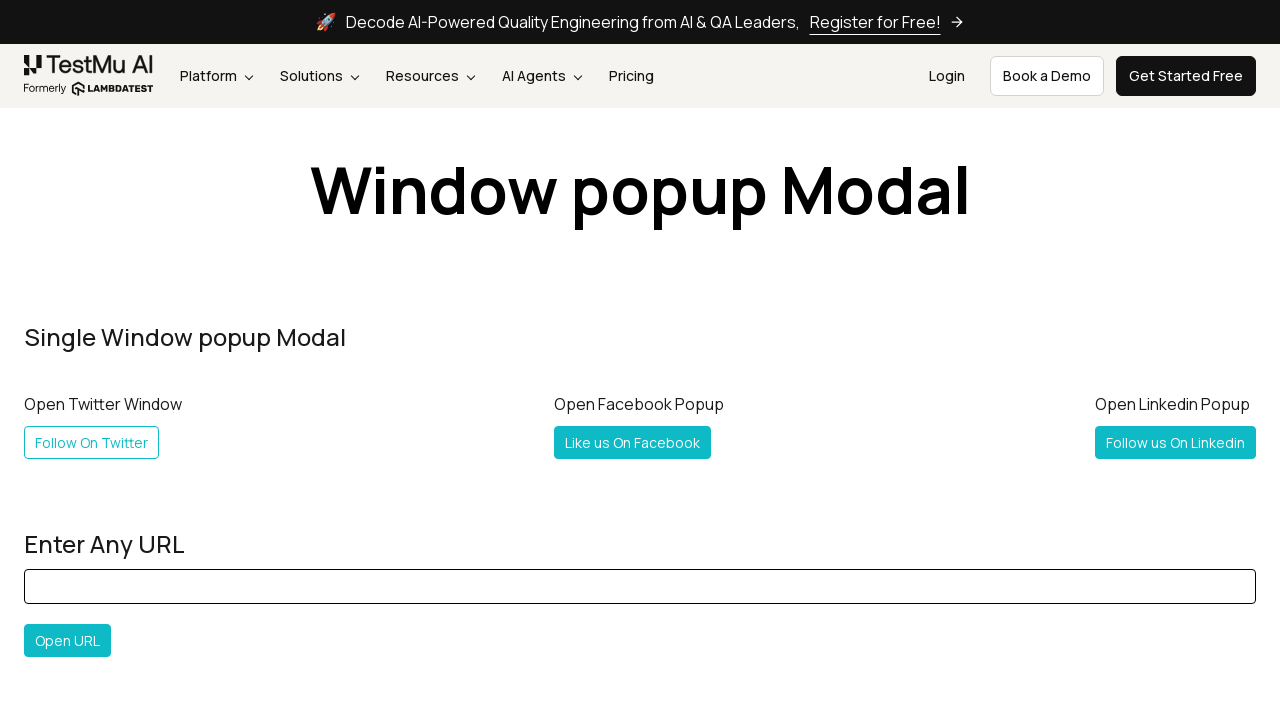